Tests drag and drop functionality by dragging a document element to a trash bin and verifying the bin shows as full after the drop.

Starting URL: https://marcojakob.github.io/dart-dnd/basic/

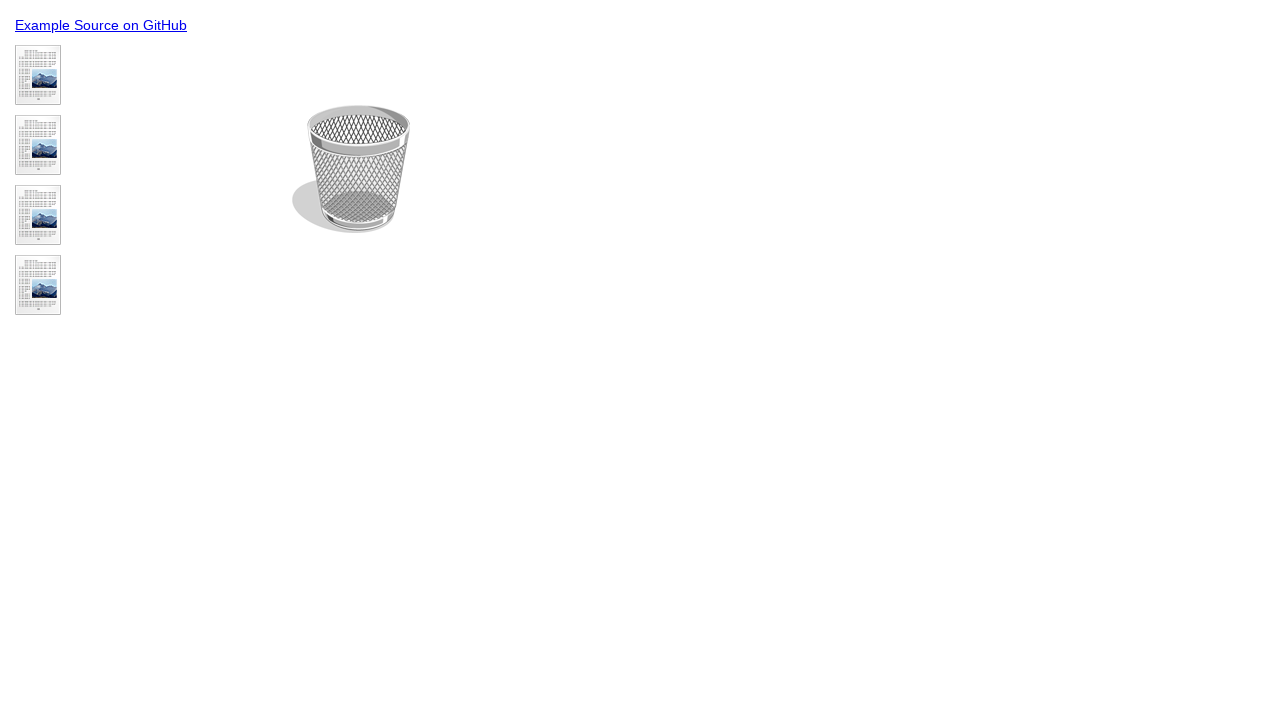

Located the document element to drag
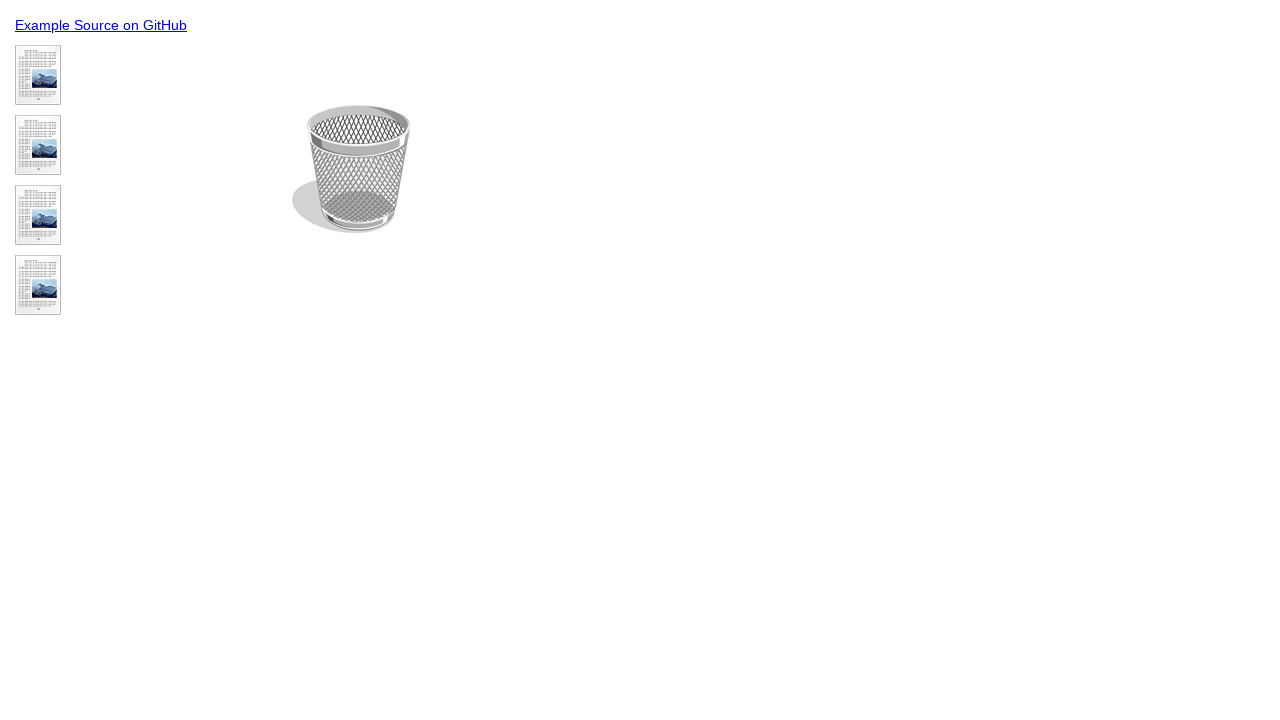

Located the trash bin target element
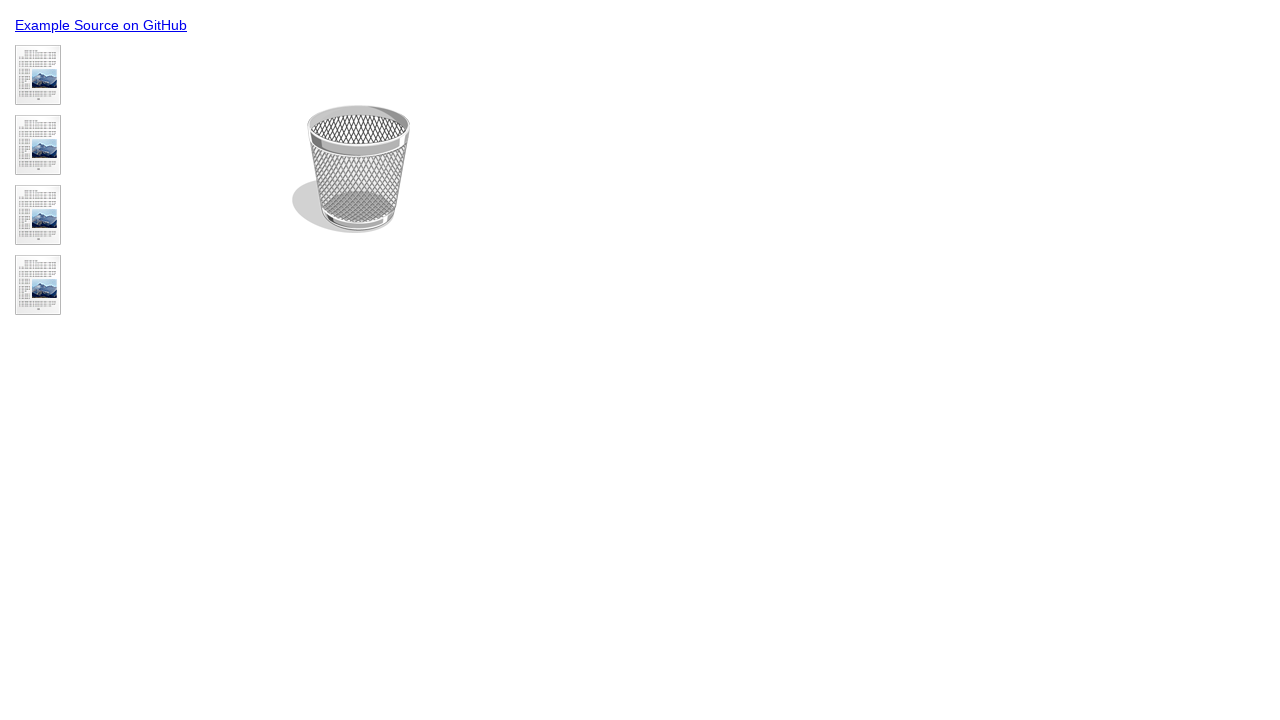

Dragged document element to trash bin at (351, 169)
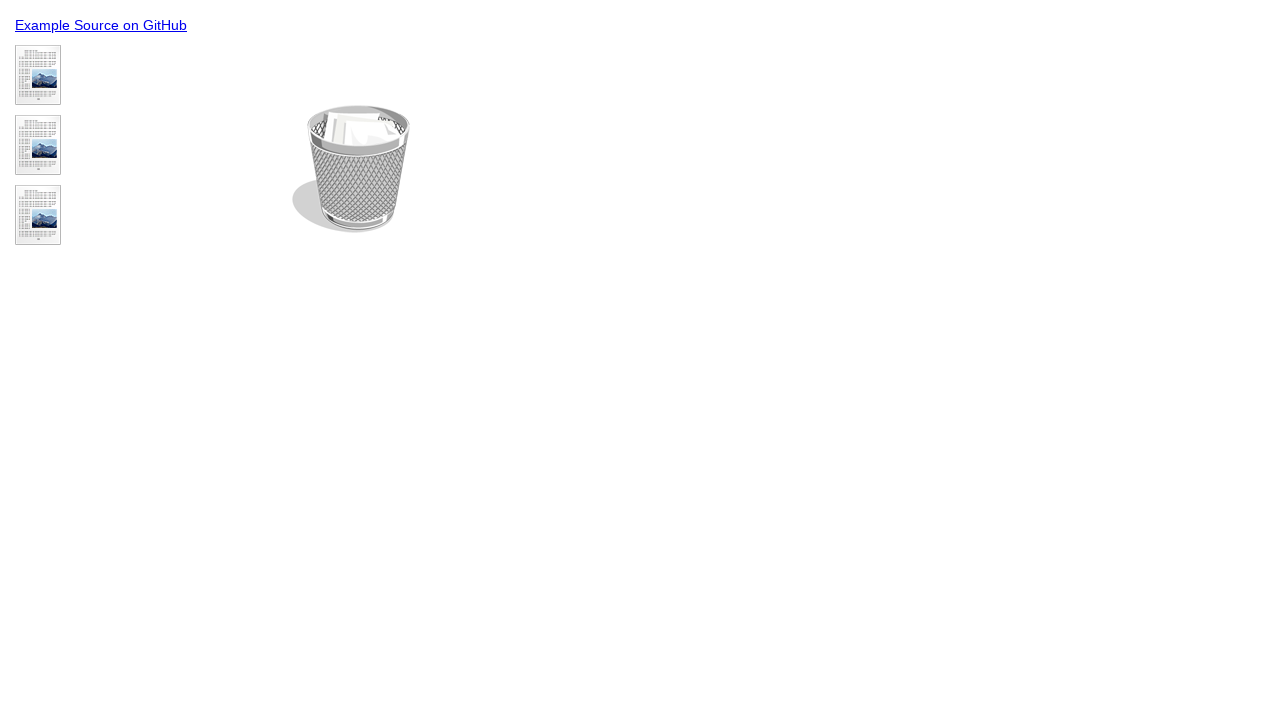

Verified trash bin now displays as full after drop
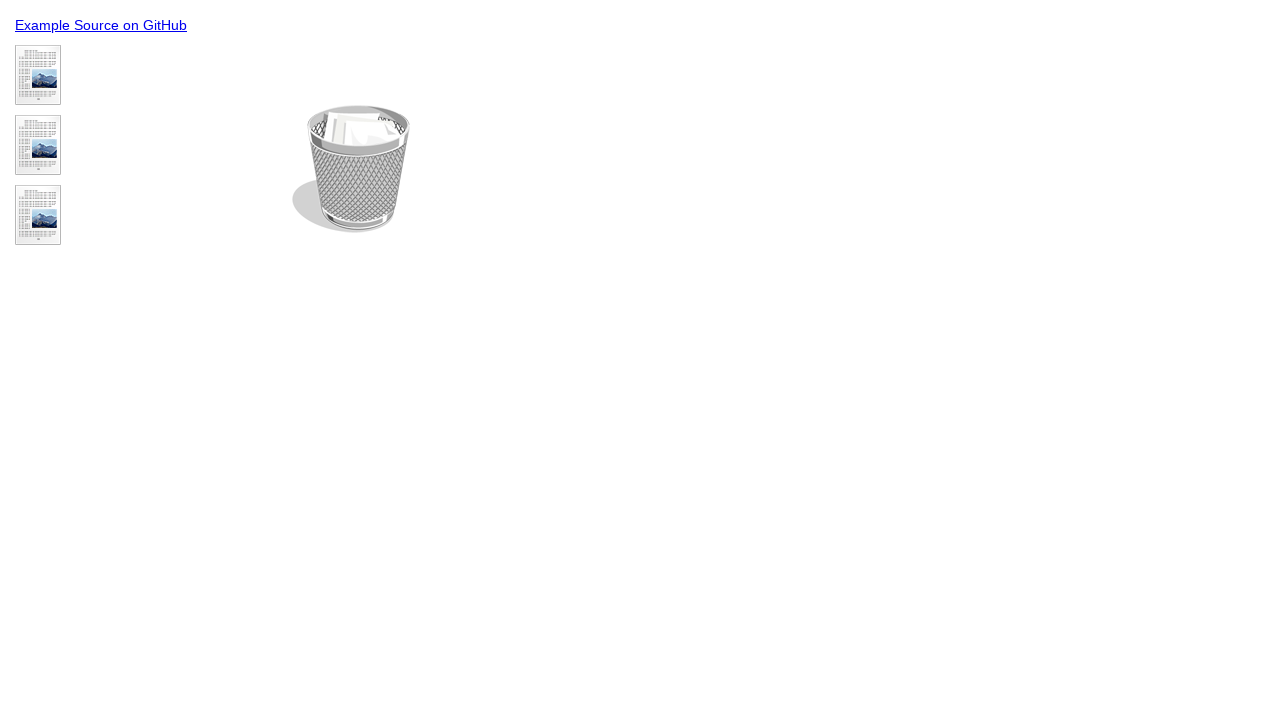

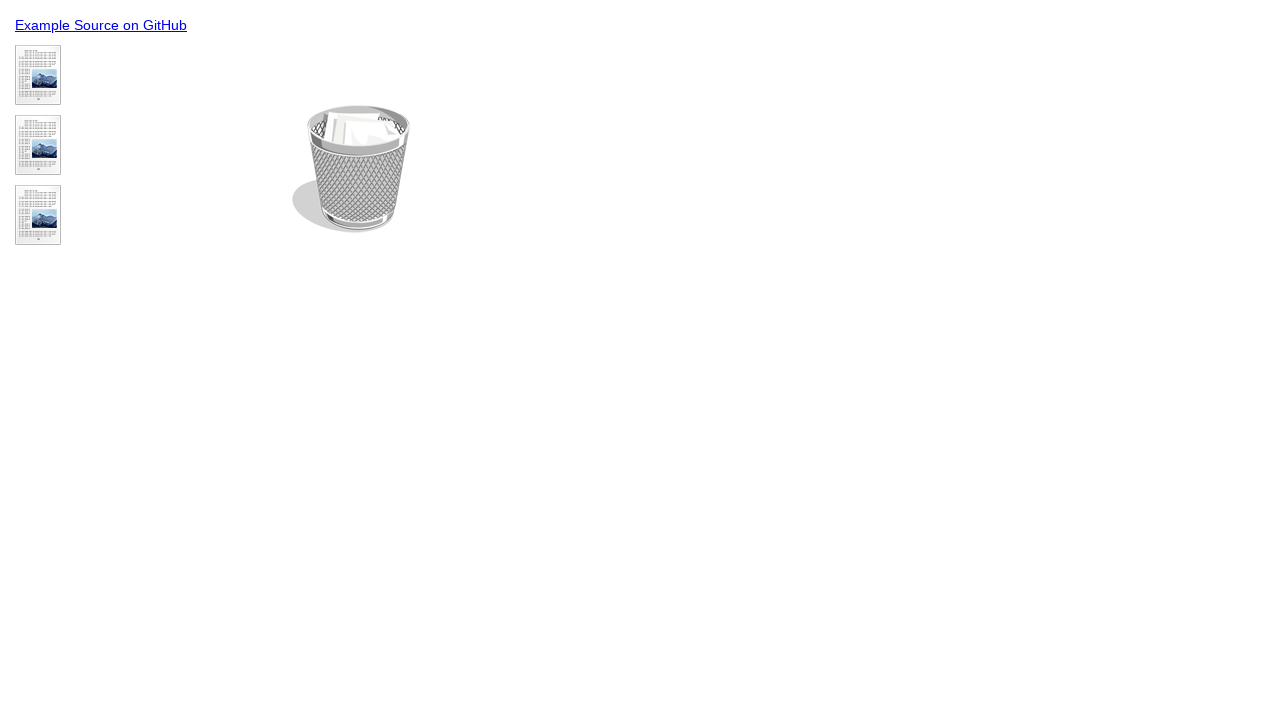